Tests the FAQ accordion by clicking through all 8 questions and verifying the answers are displayed

Starting URL: https://qa-scooter.praktikum-services.ru/

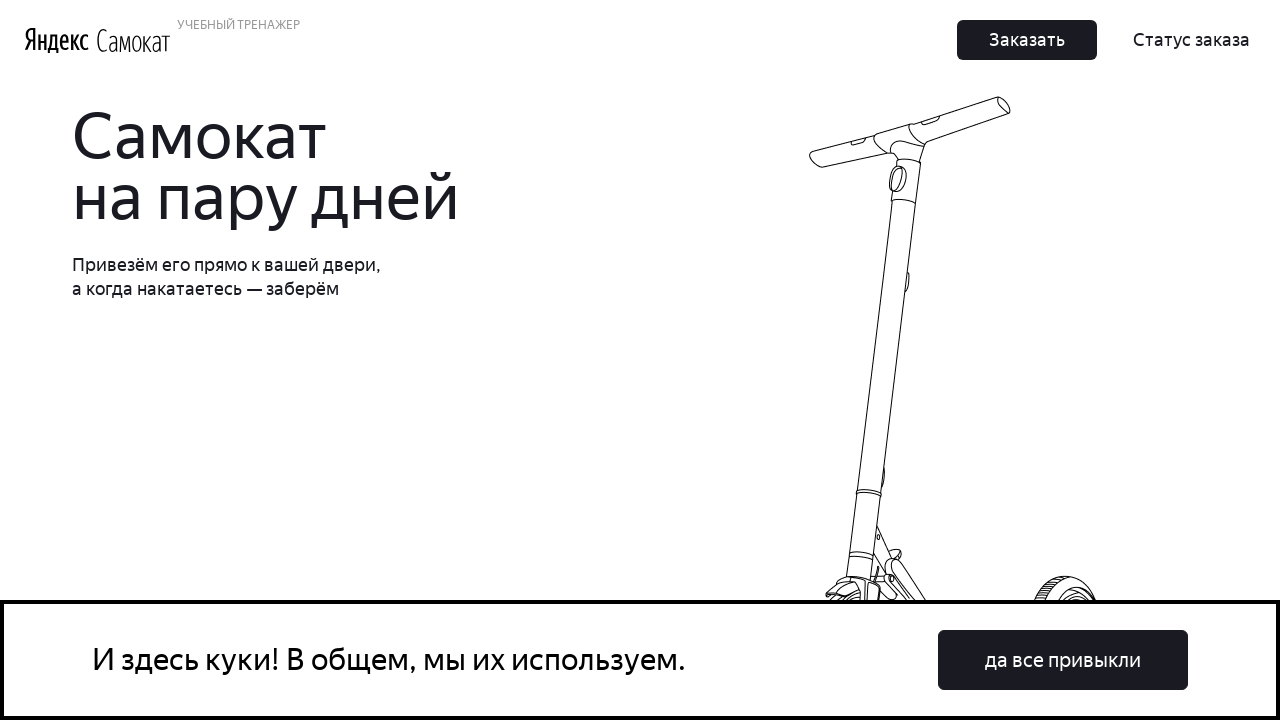

Navigated to FAQ page
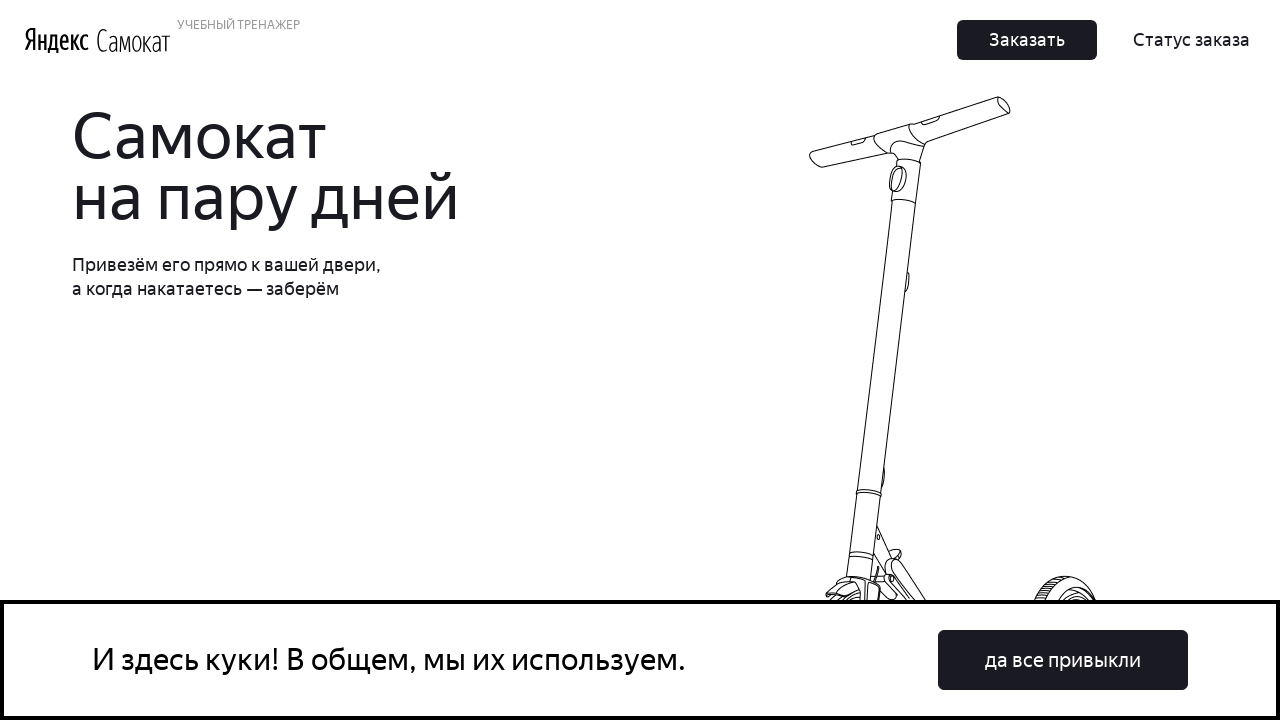

Located all 8 FAQ accordion items
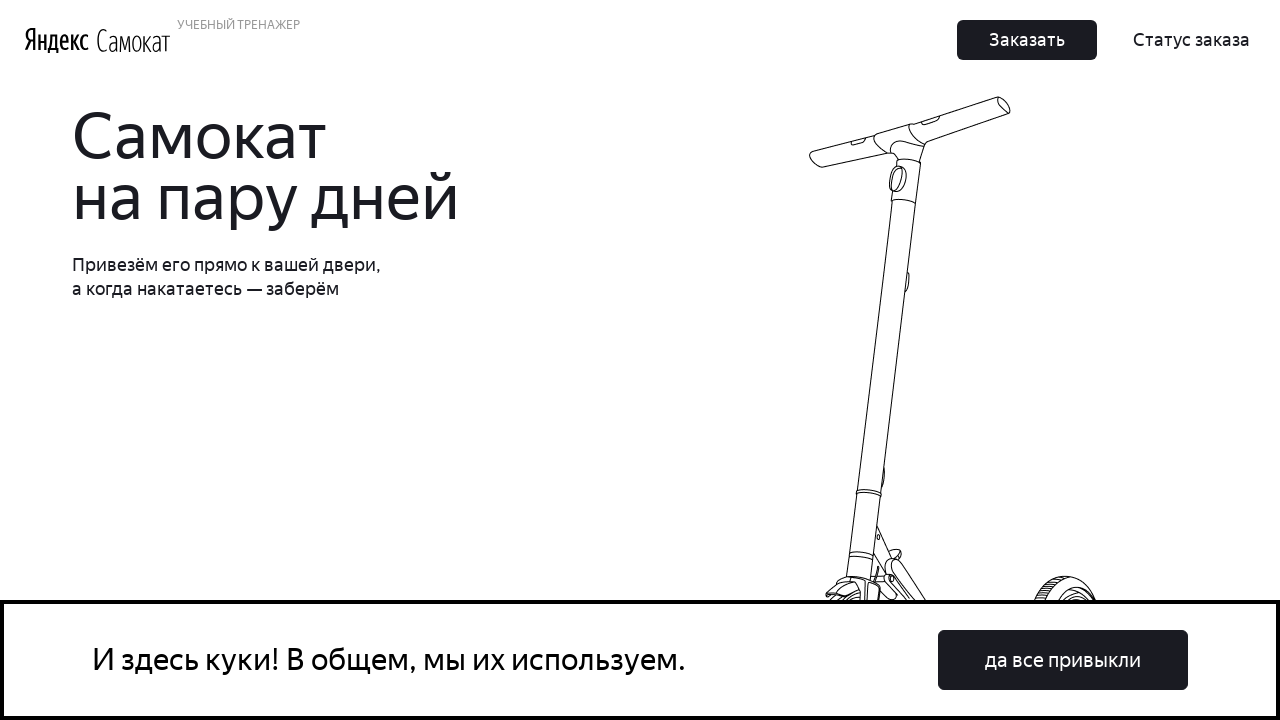

Clicked FAQ question 1 at (967, 361) on .accordion__item >> nth=0
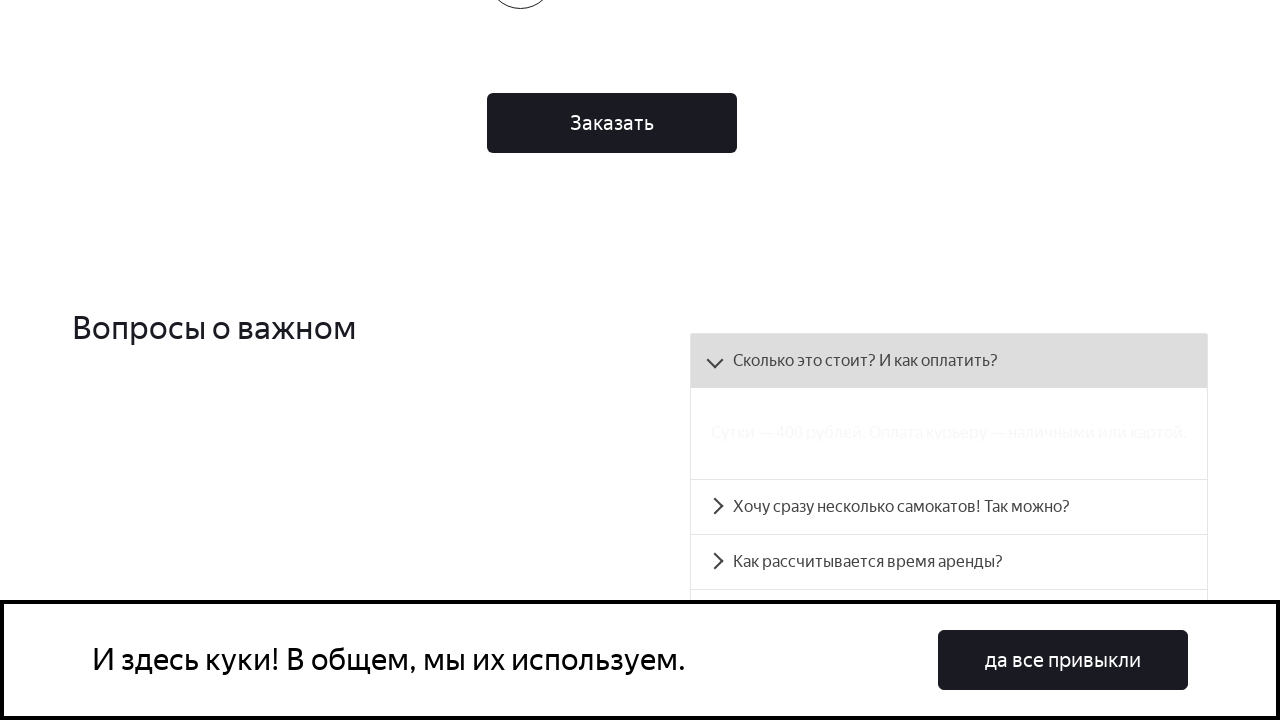

Answer 1 became visible
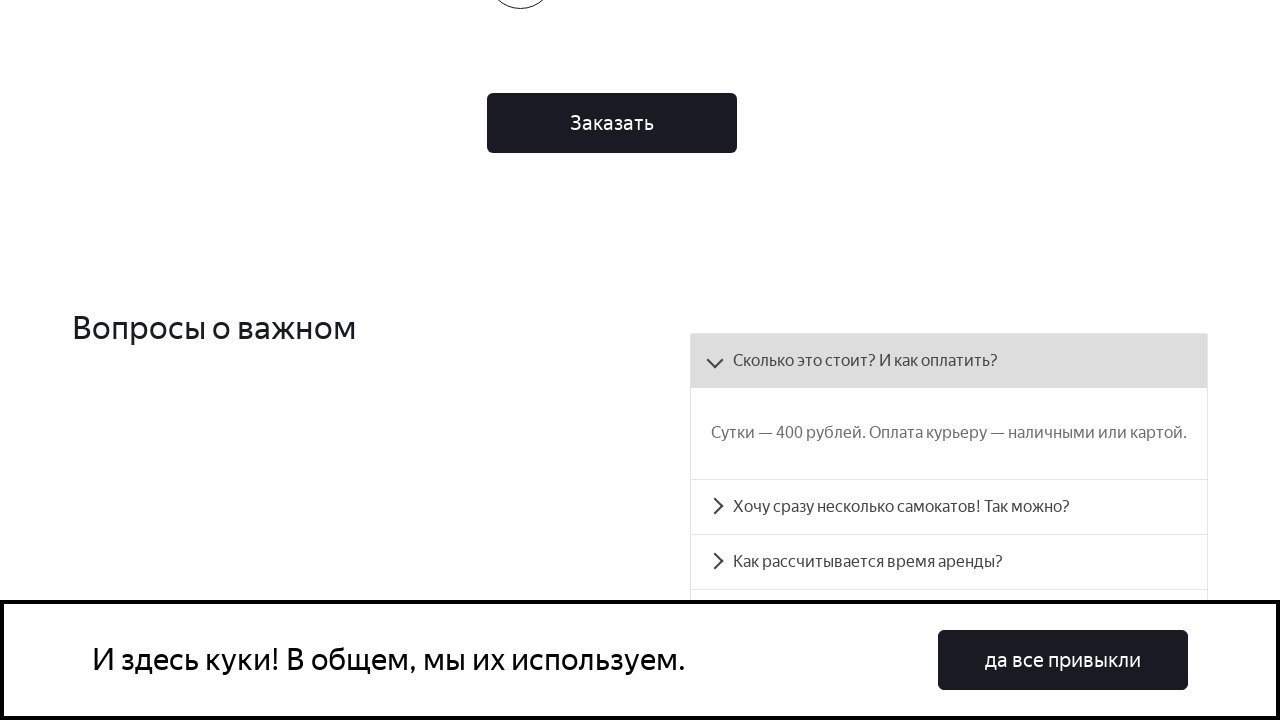

Clicked FAQ question 2 at (949, 506) on .accordion__item >> nth=1
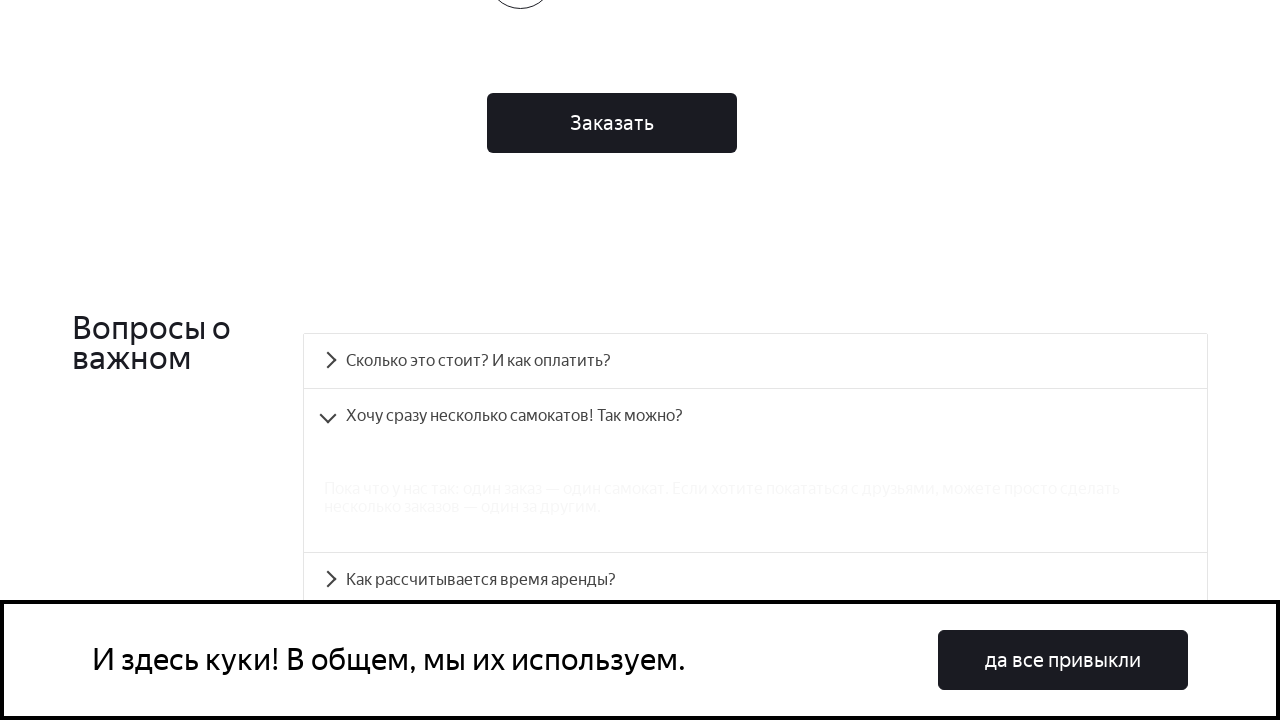

Answer 2 became visible
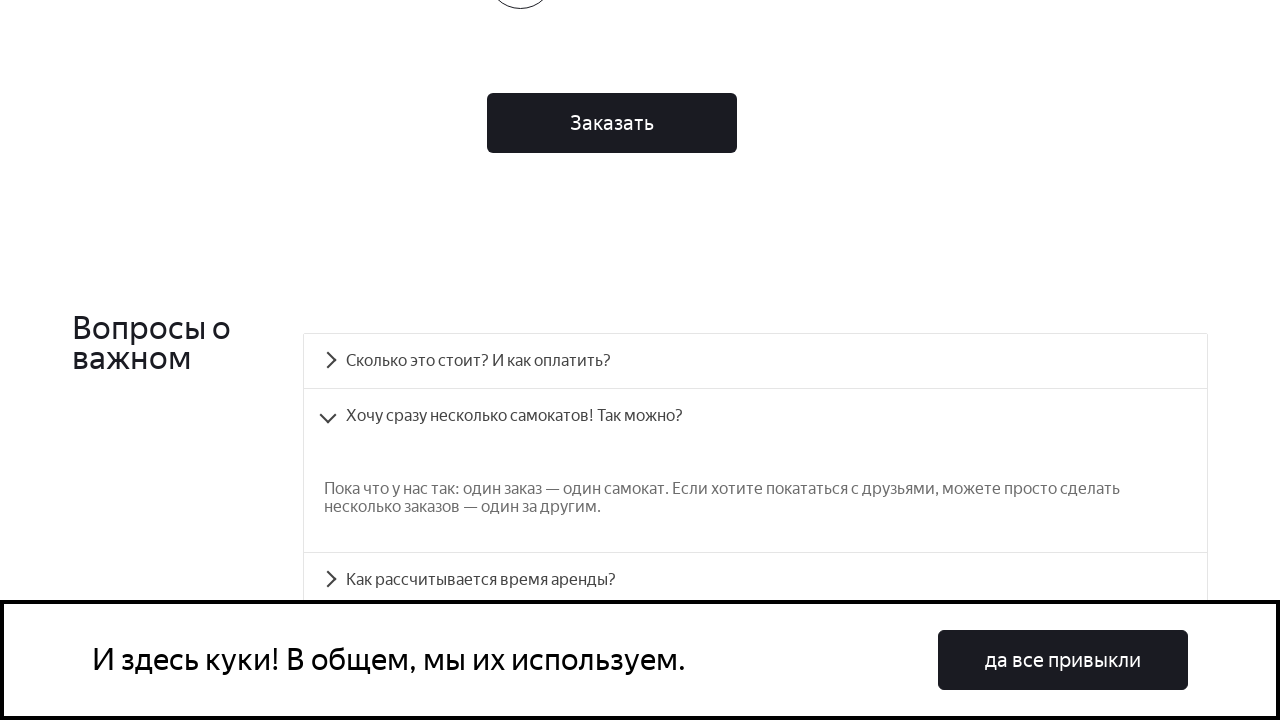

Clicked FAQ question 3 at (755, 580) on .accordion__item >> nth=2
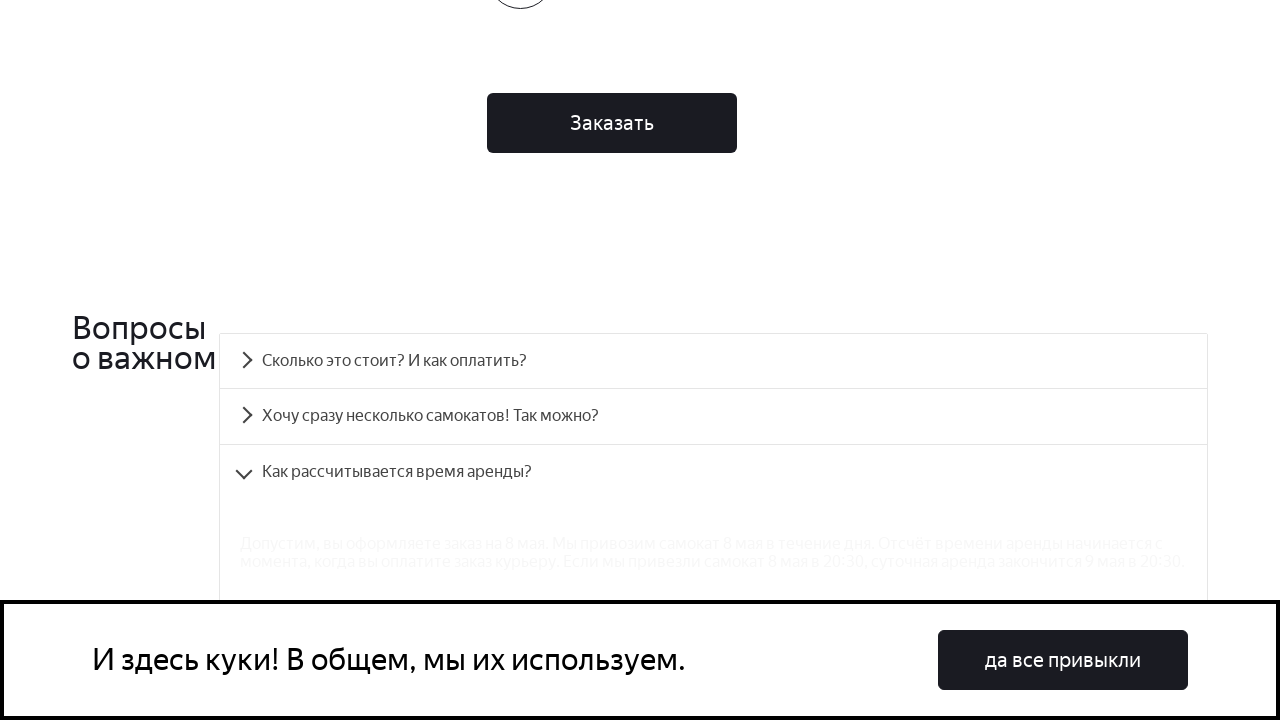

Answer 3 became visible
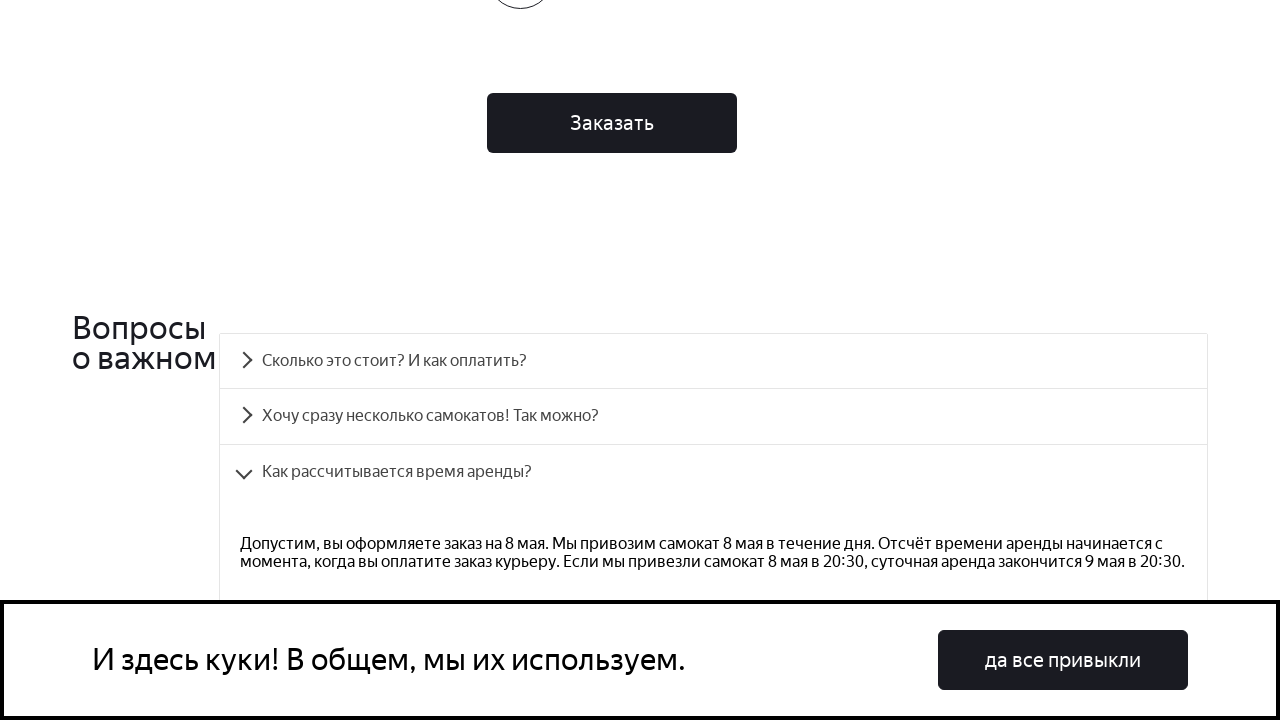

Clicked FAQ question 4 at (714, 360) on .accordion__item >> nth=3
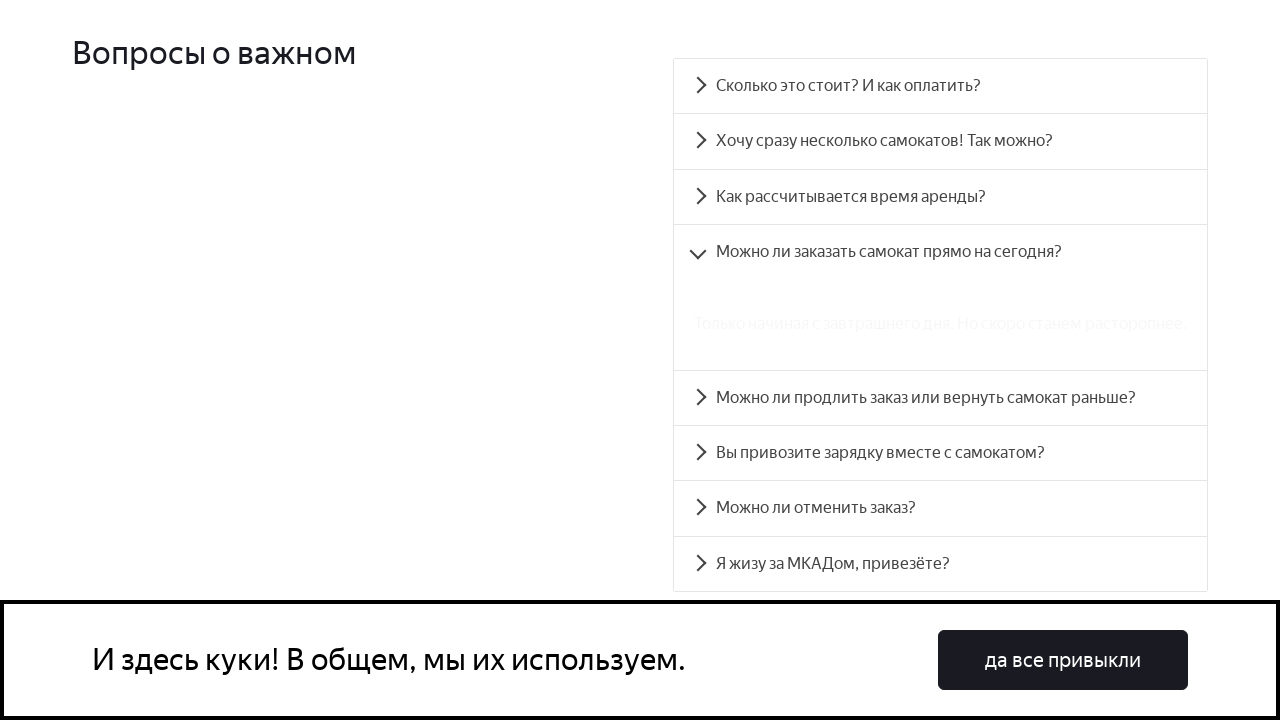

Answer 4 became visible
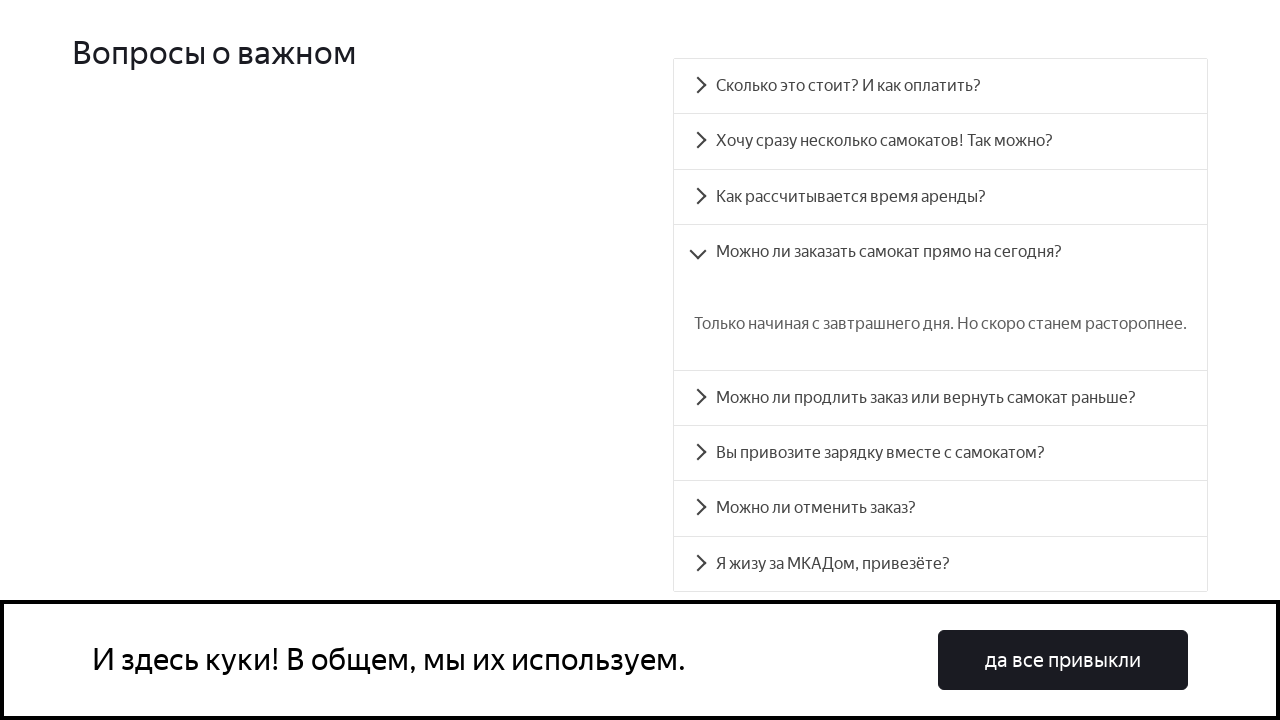

Clicked FAQ question 5 at (940, 397) on .accordion__item >> nth=4
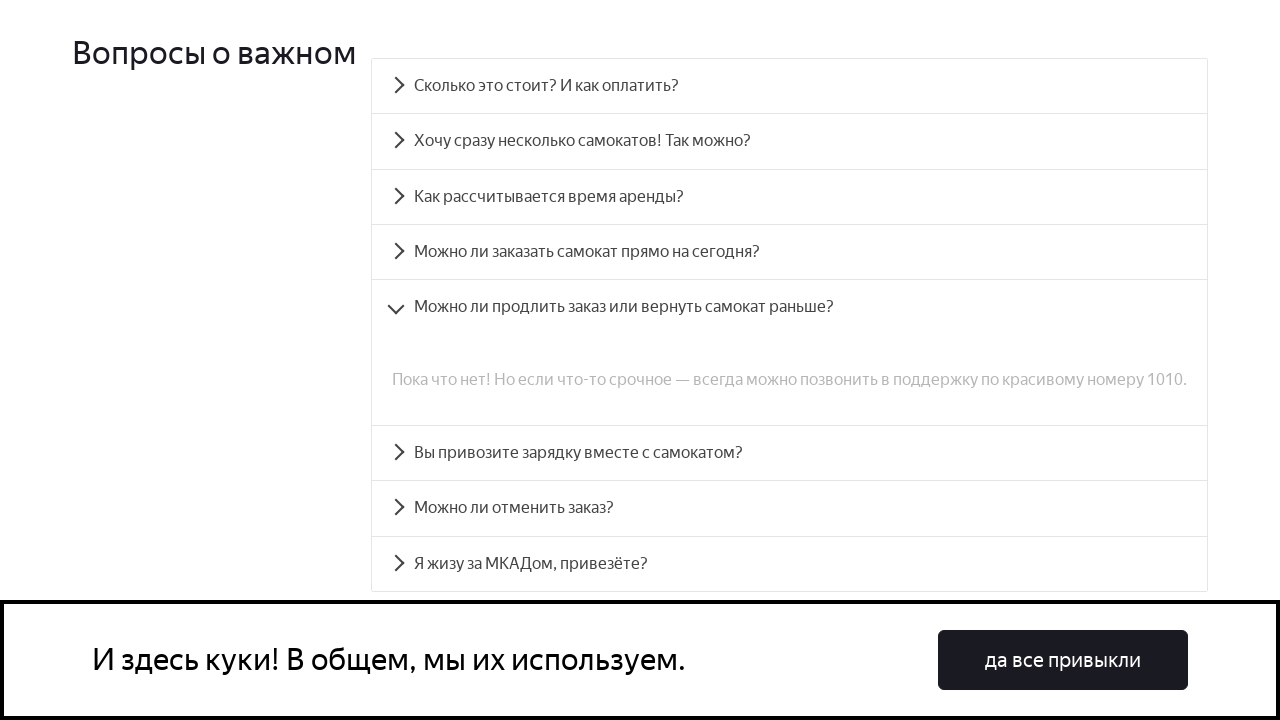

Answer 5 became visible
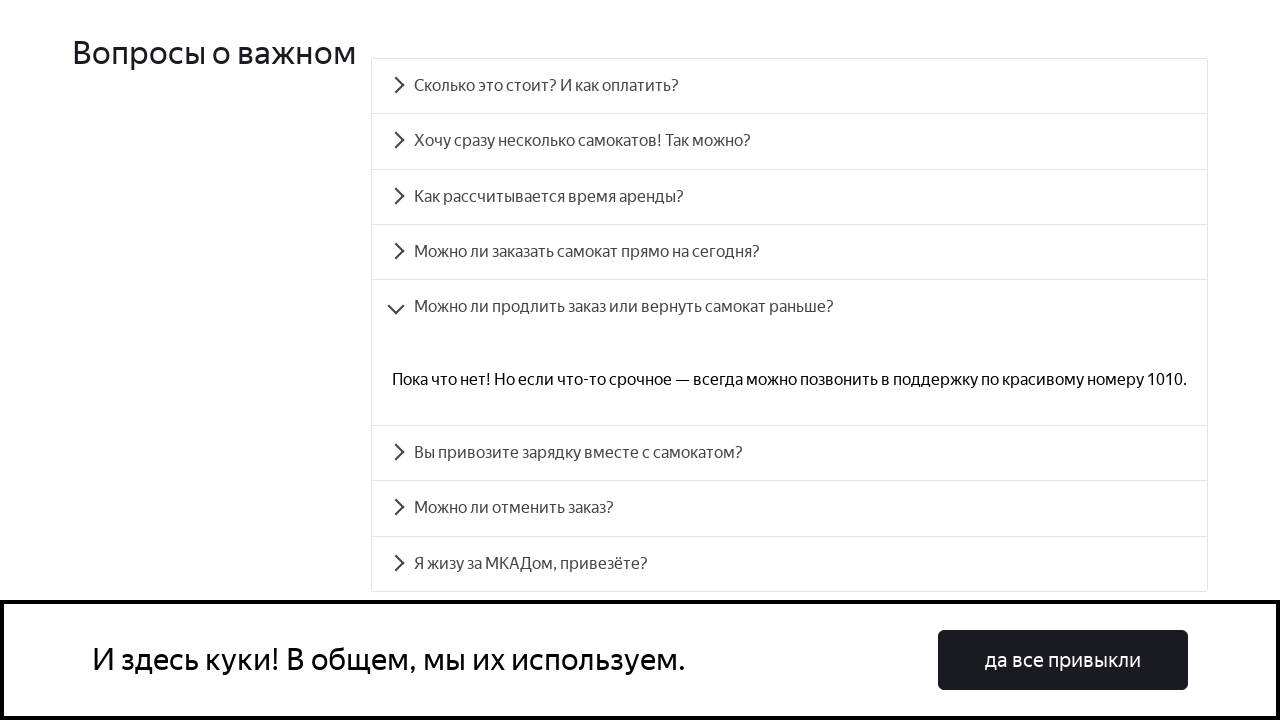

Clicked FAQ question 6 at (790, 453) on .accordion__item >> nth=5
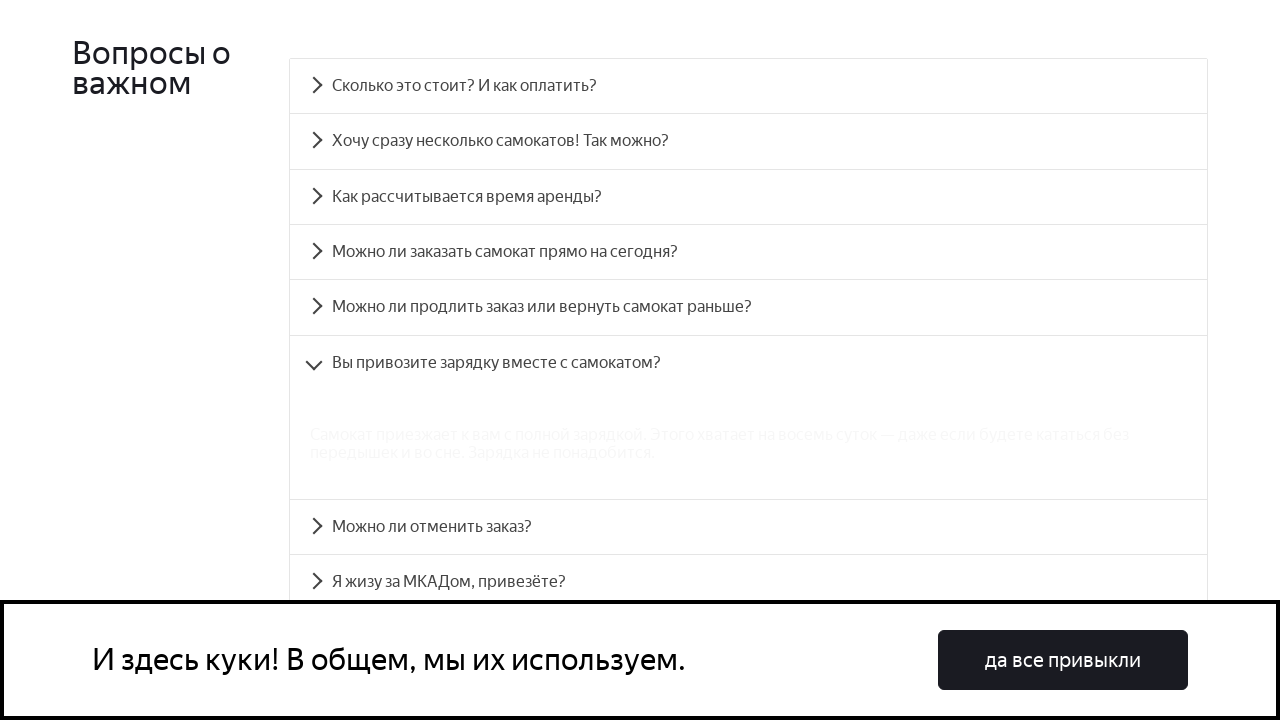

Answer 6 became visible
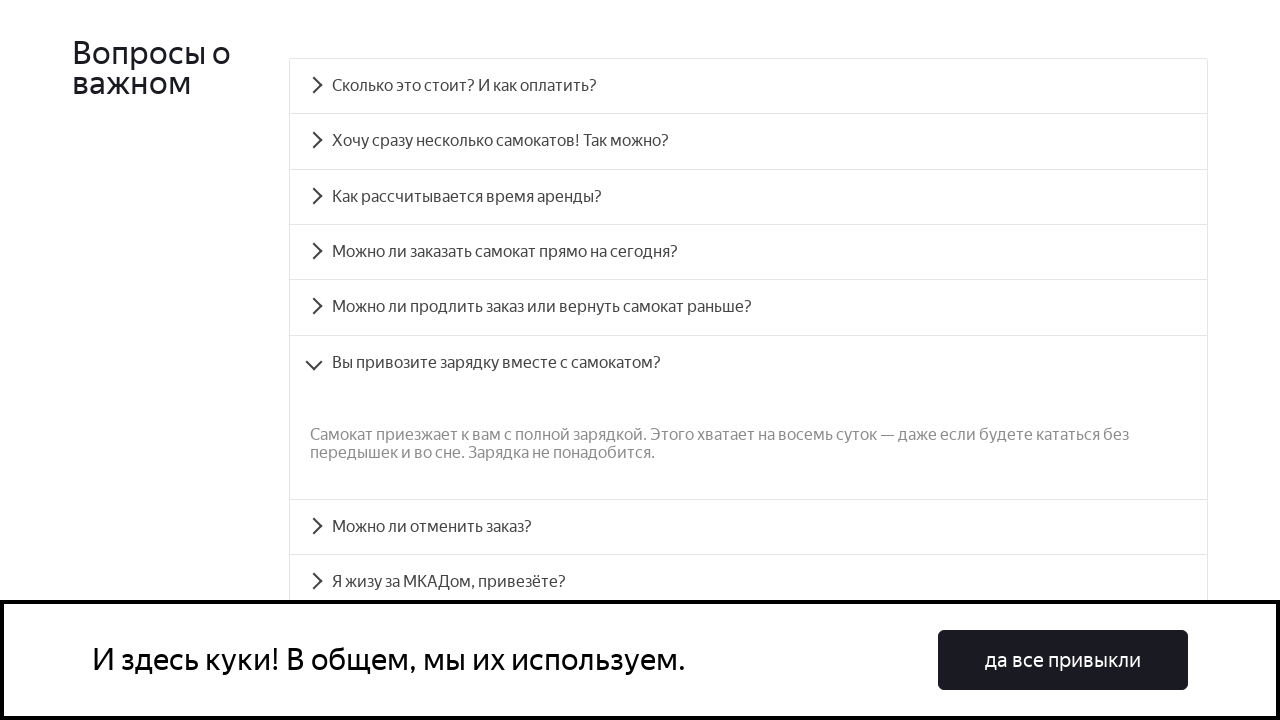

Clicked FAQ question 7 at (748, 527) on .accordion__item >> nth=6
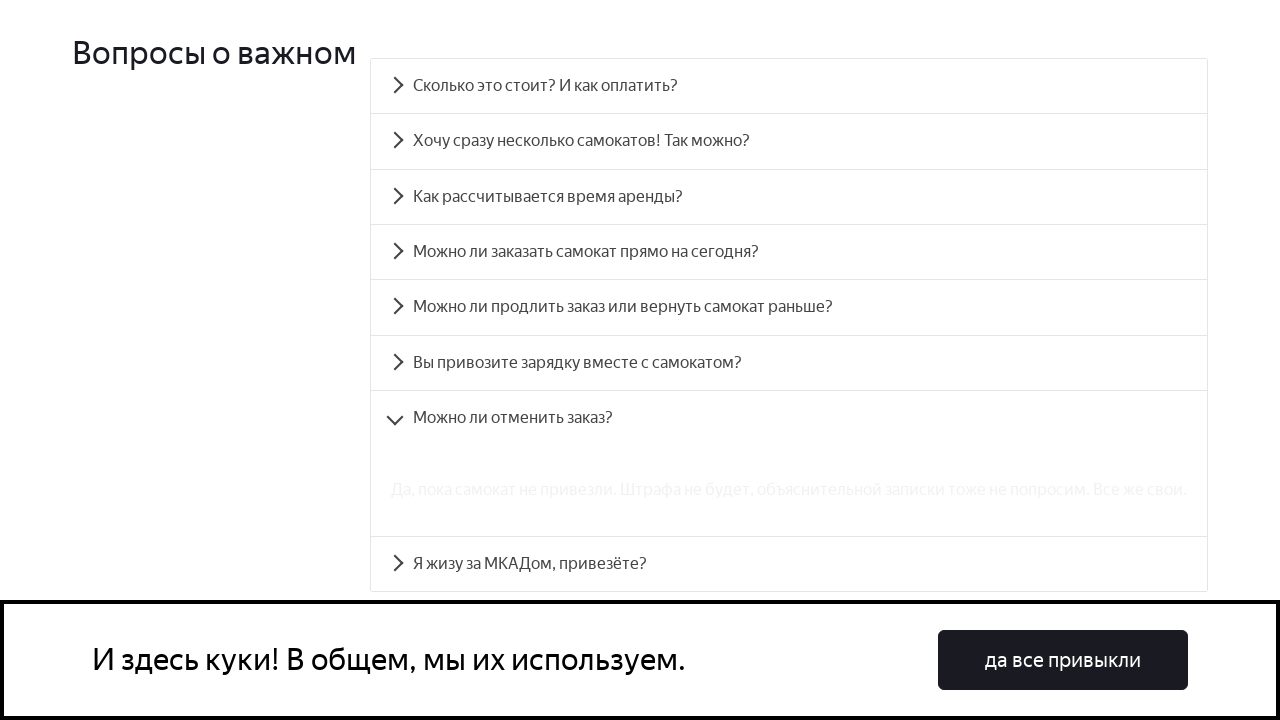

Answer 7 became visible
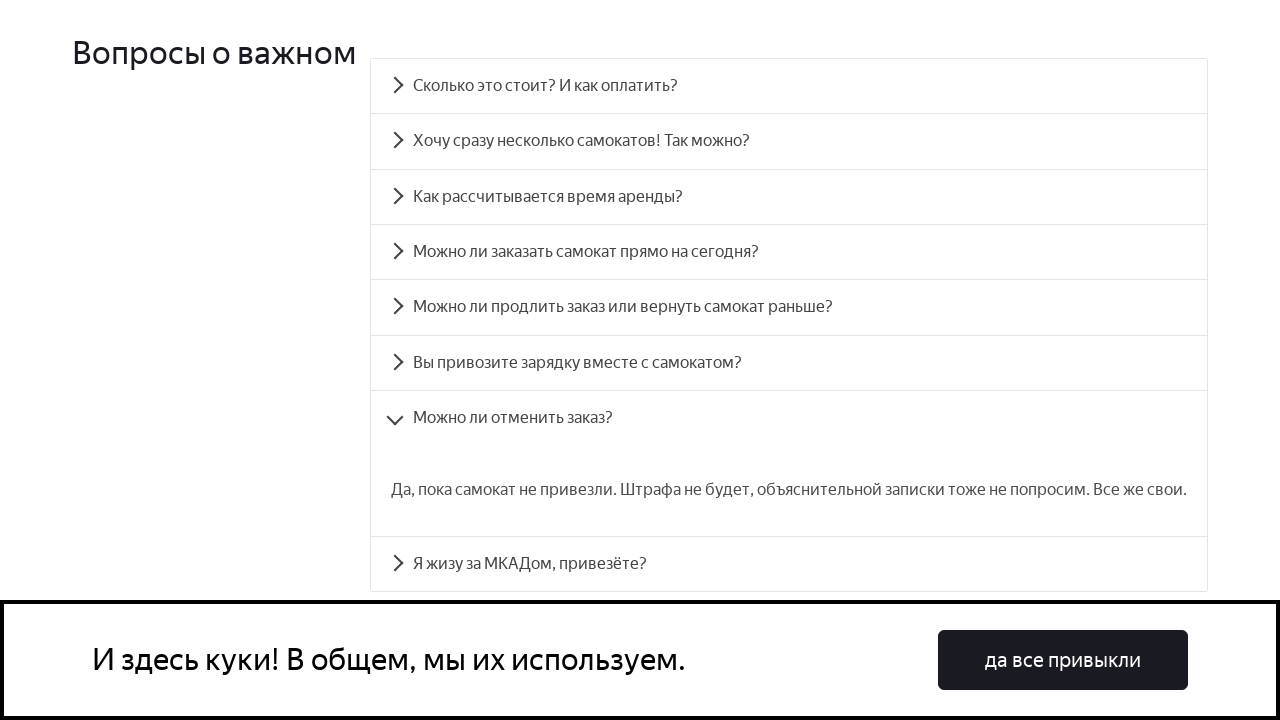

Clicked FAQ question 8 at (789, 564) on .accordion__item >> nth=7
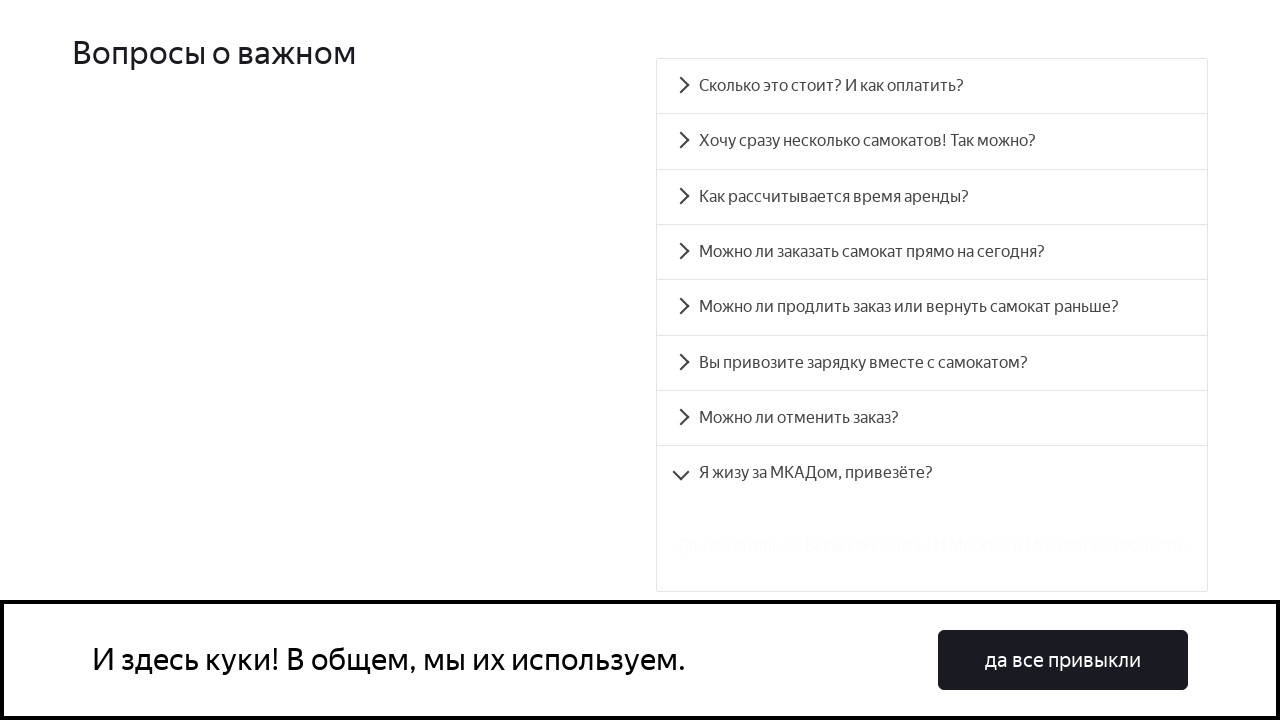

Answer 8 became visible
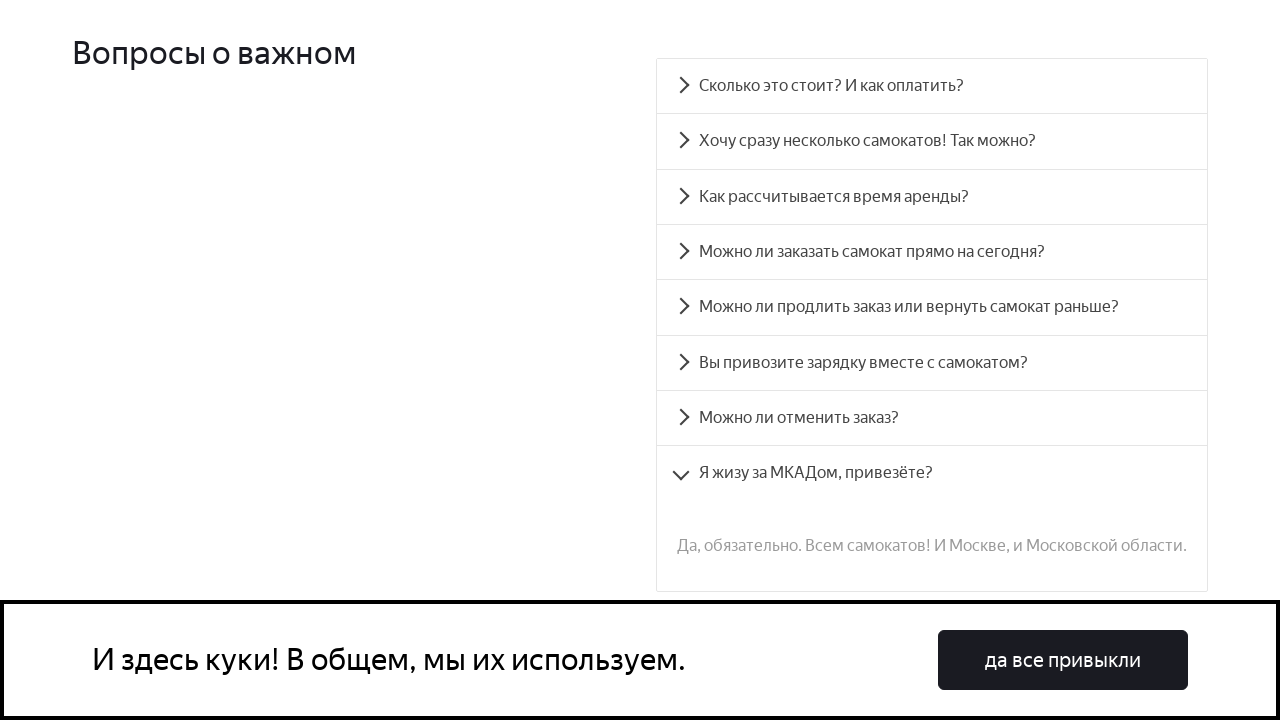

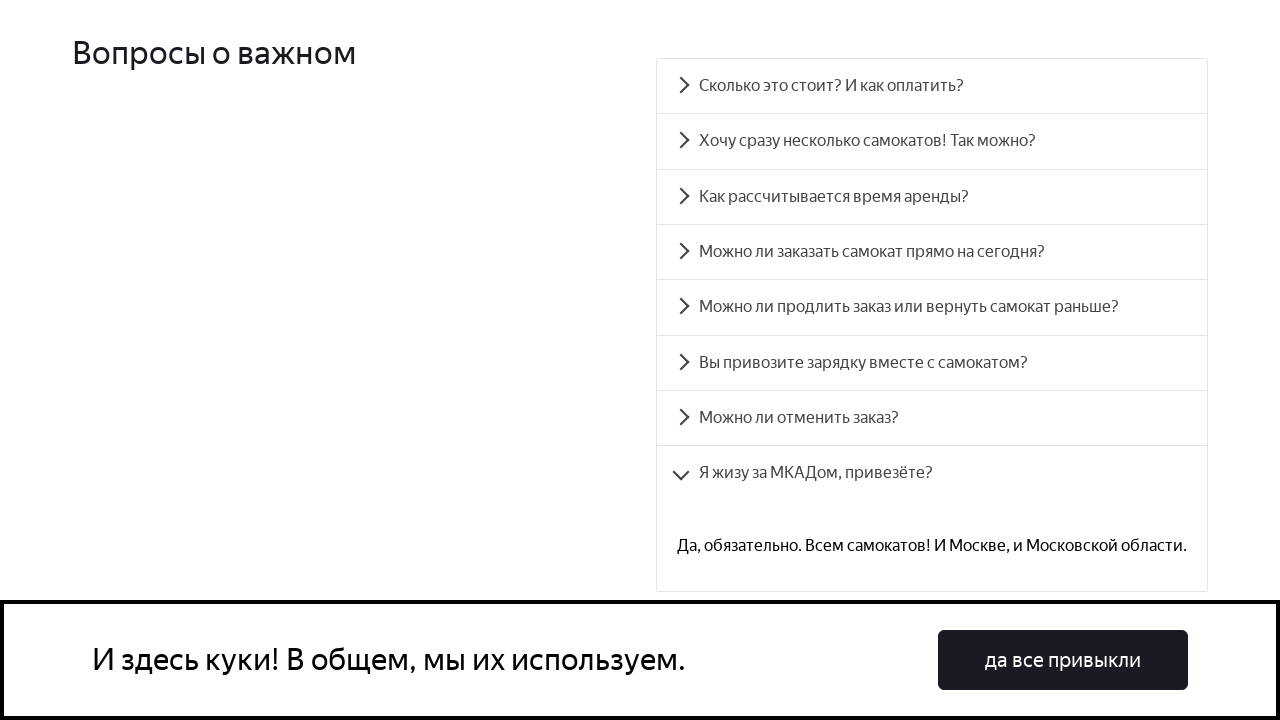